Tests dropdown select functionality by navigating to a dropdown page, verifying the default option, and selecting options using different methods (by visible text, by value, and by index).

Starting URL: https://the-internet.herokuapp.com/

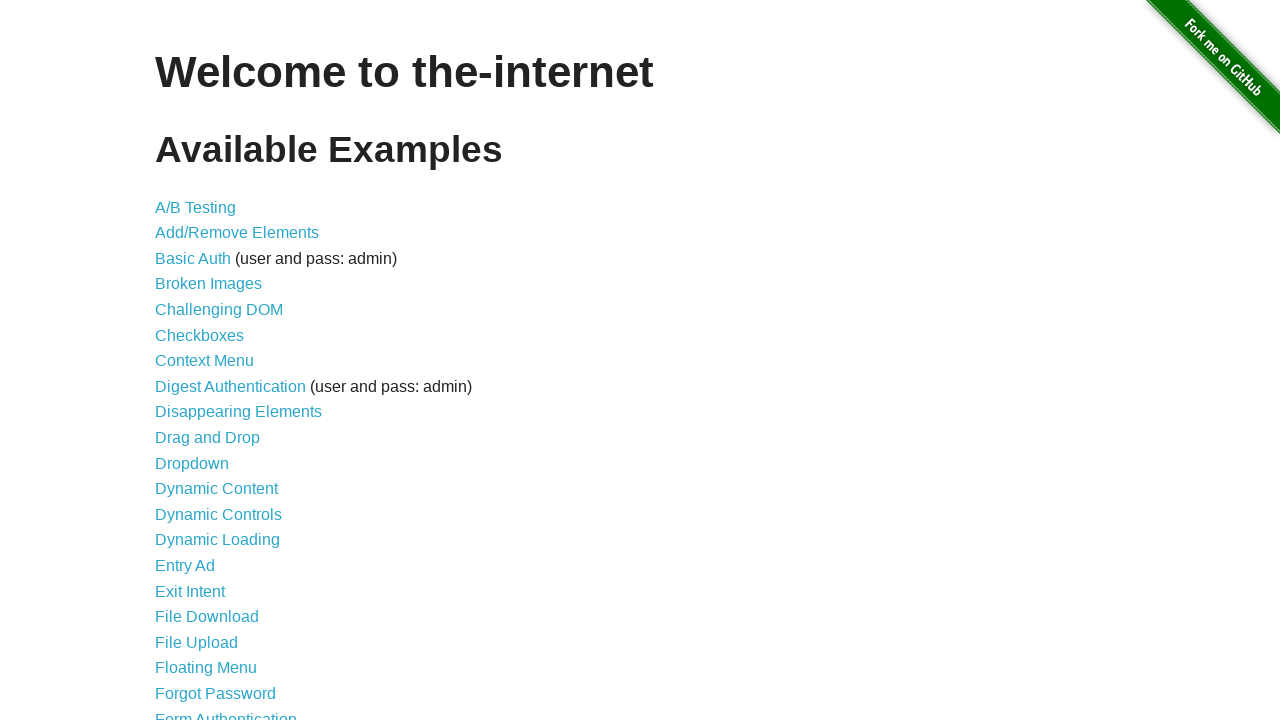

Clicked on the Dropdown link to navigate to dropdown page at (192, 463) on text=Dropdown
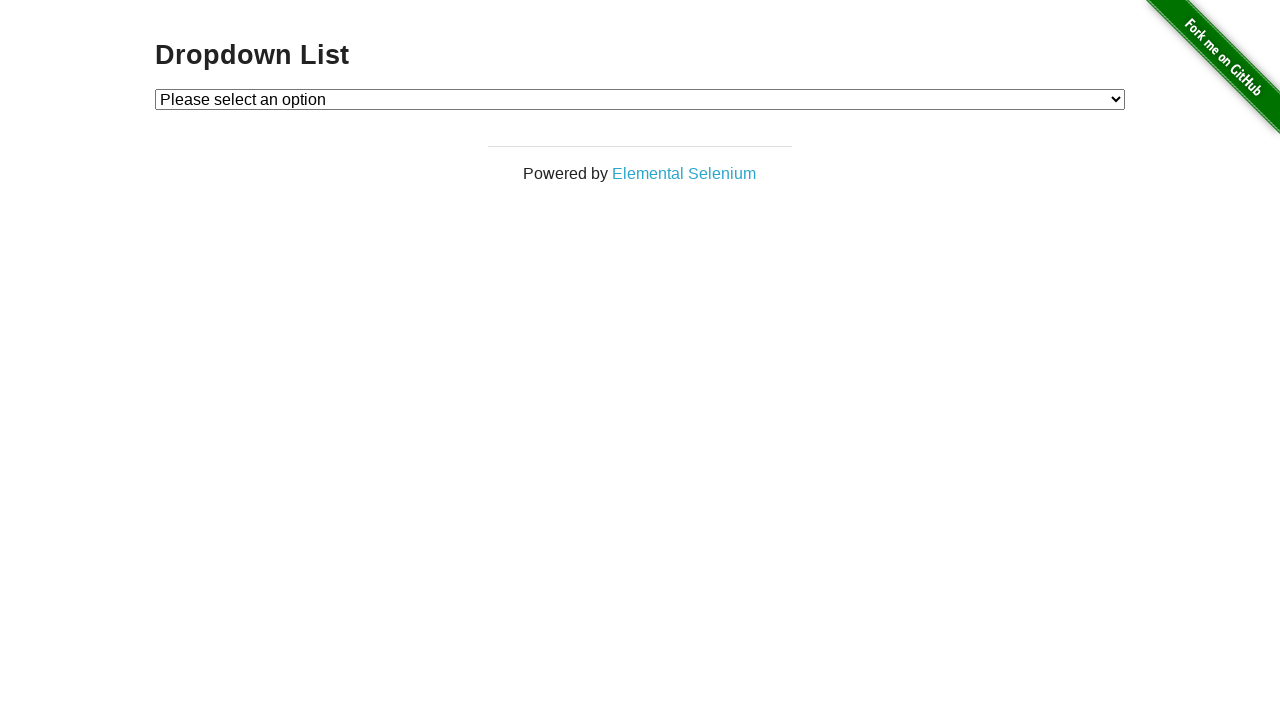

Dropdown element is visible and ready
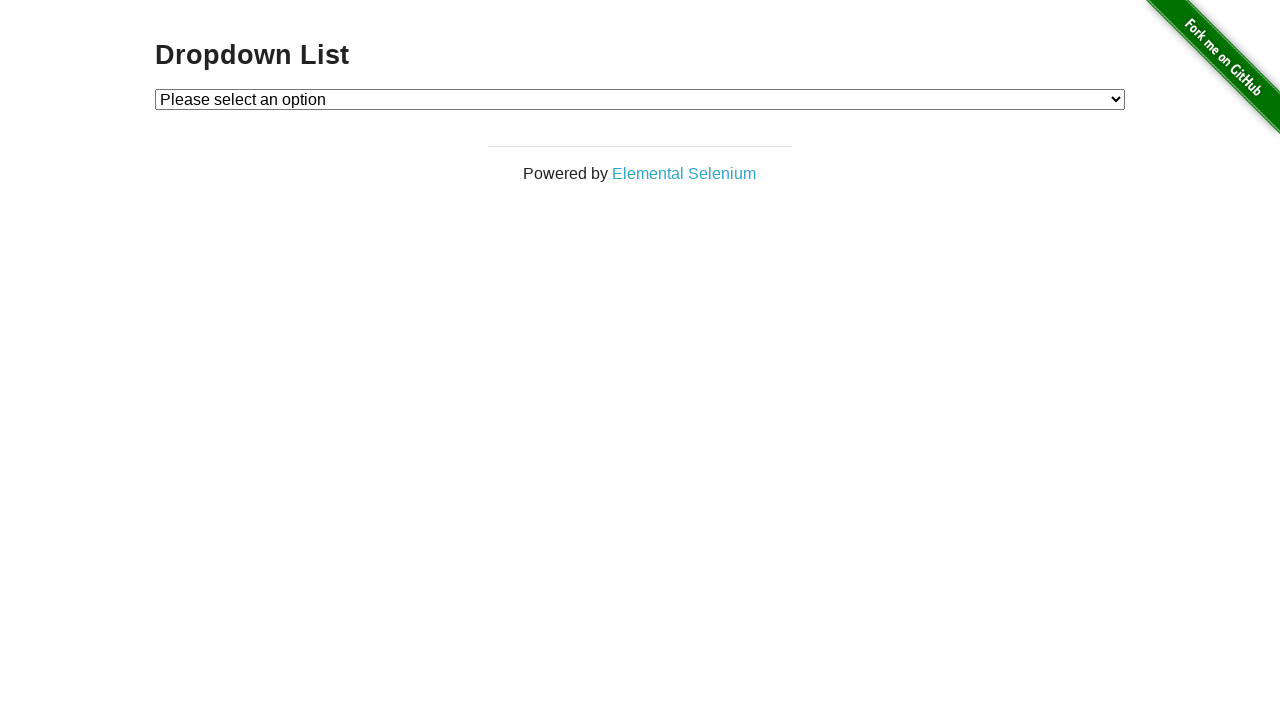

Verified default selected option is 'Please select an option'
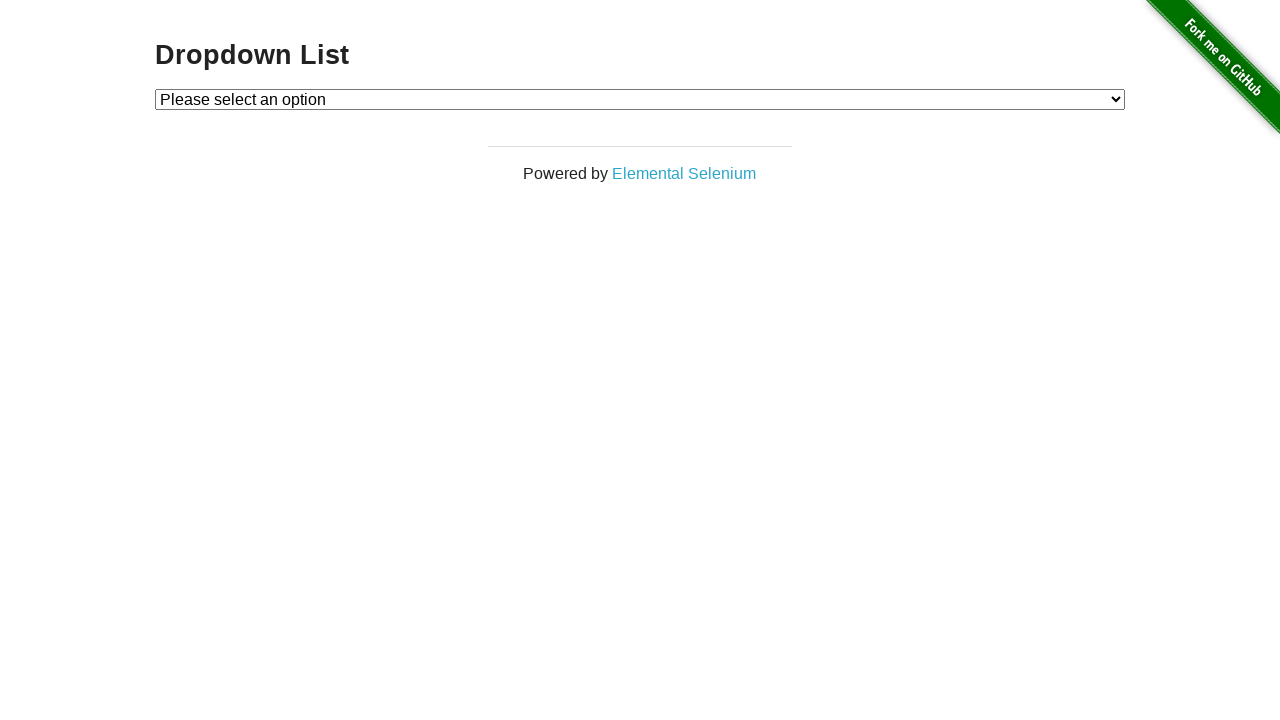

Selected 'Option 2' by visible text on select#dropdown
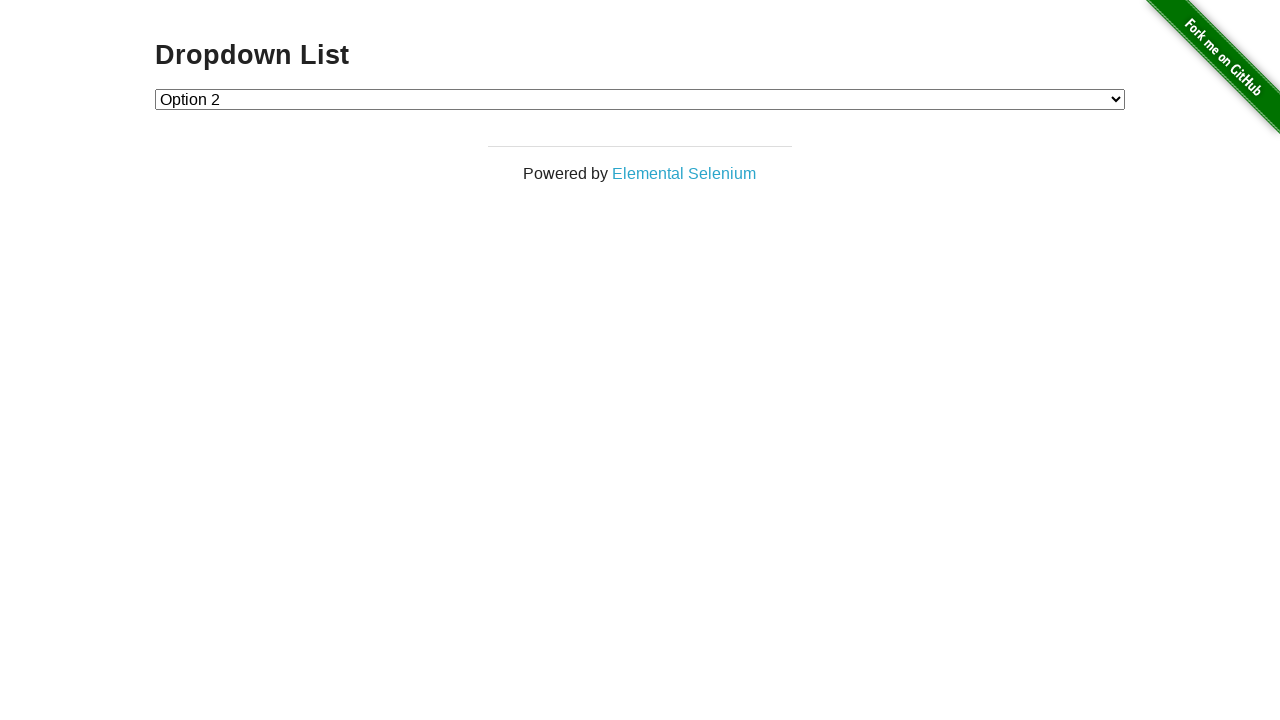

Waited 1000ms for selection to register
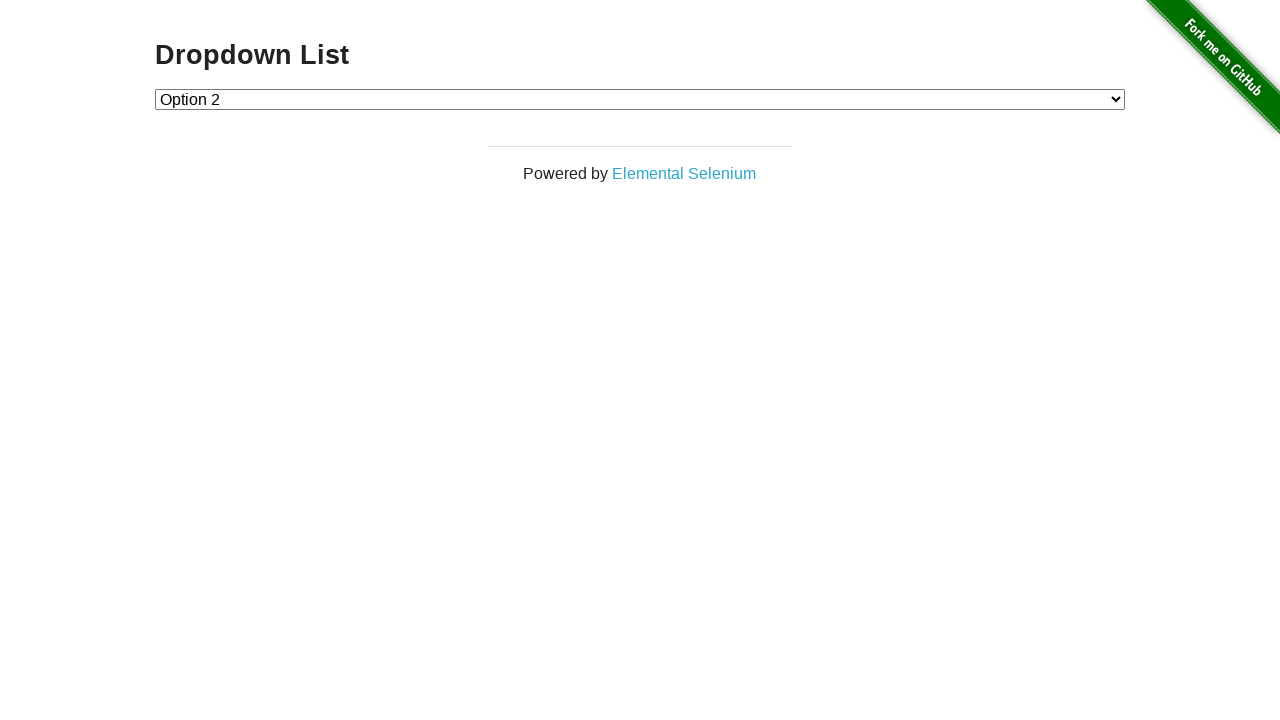

Selected Option 1 by value attribute '1' on select#dropdown
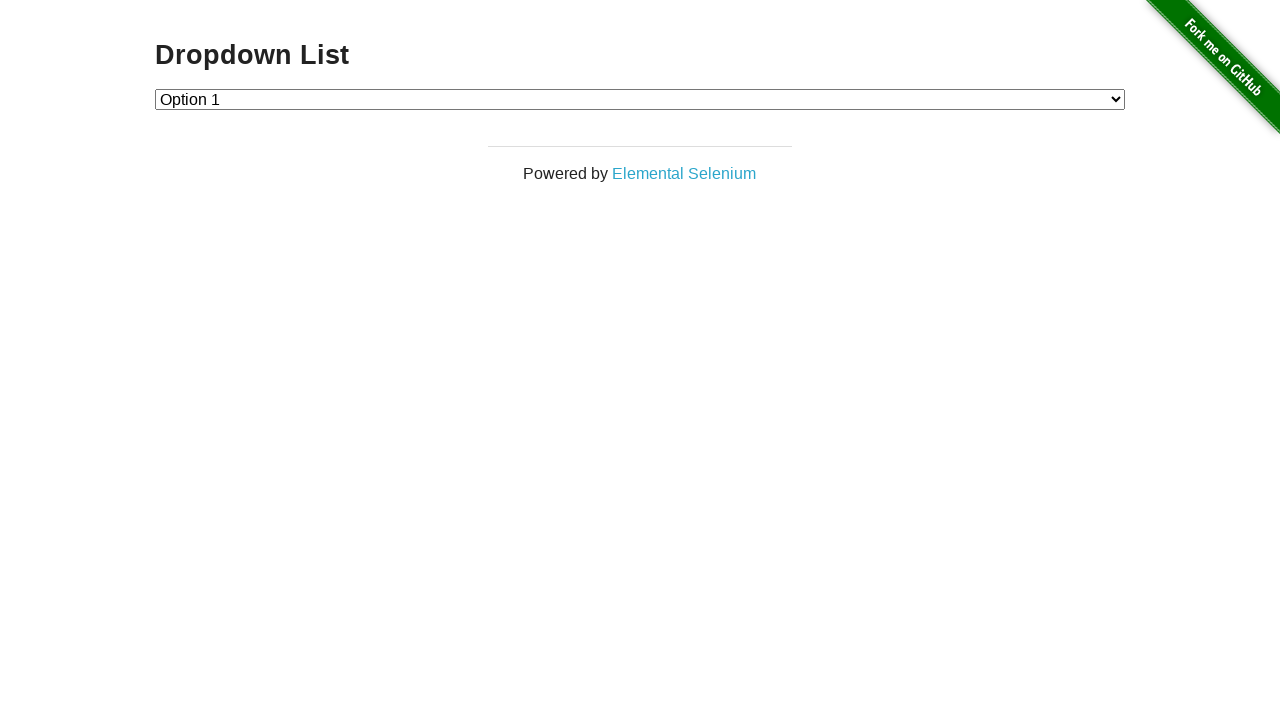

Waited 1000ms for selection to register
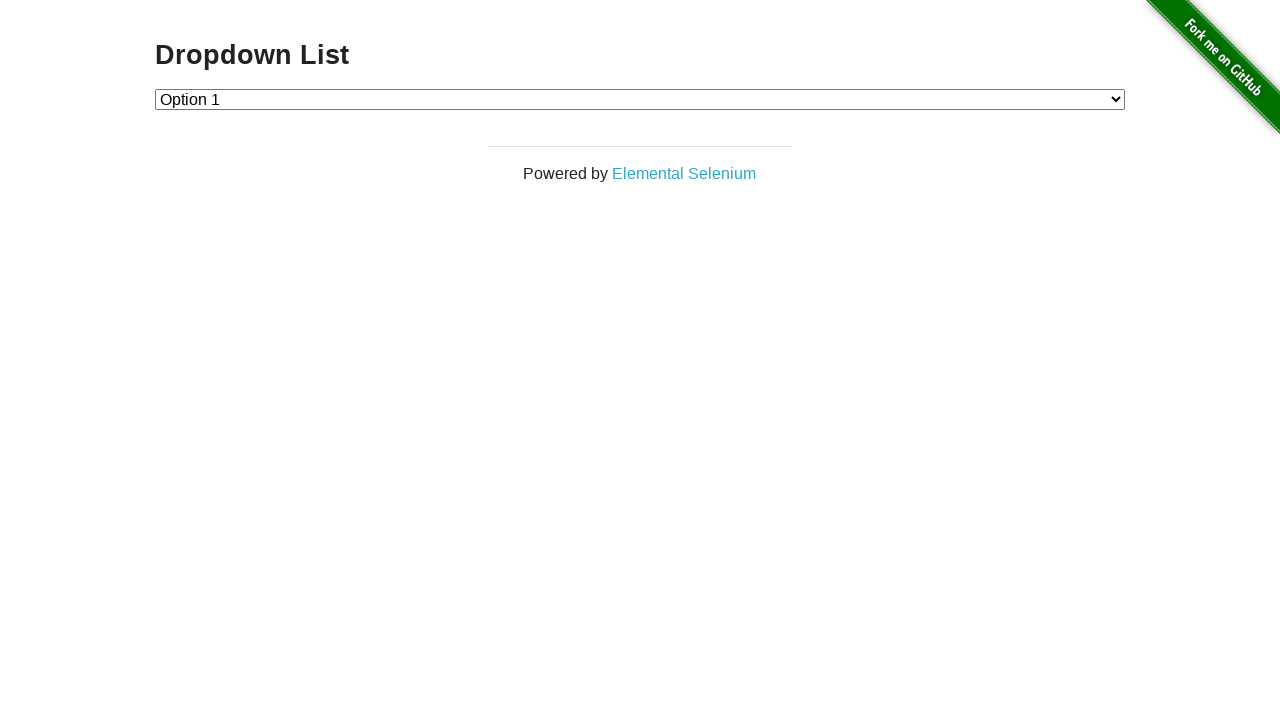

Selected option at index 2 (Option 2) on select#dropdown
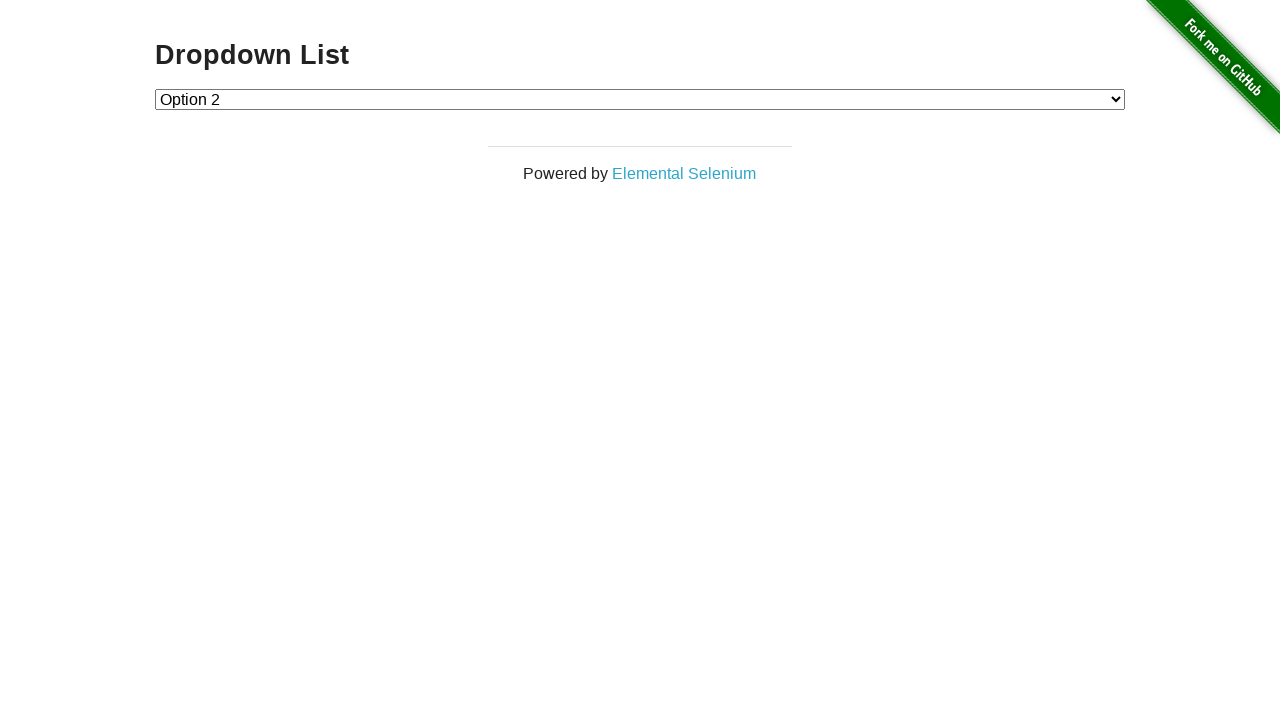

Waited 1000ms for selection to register
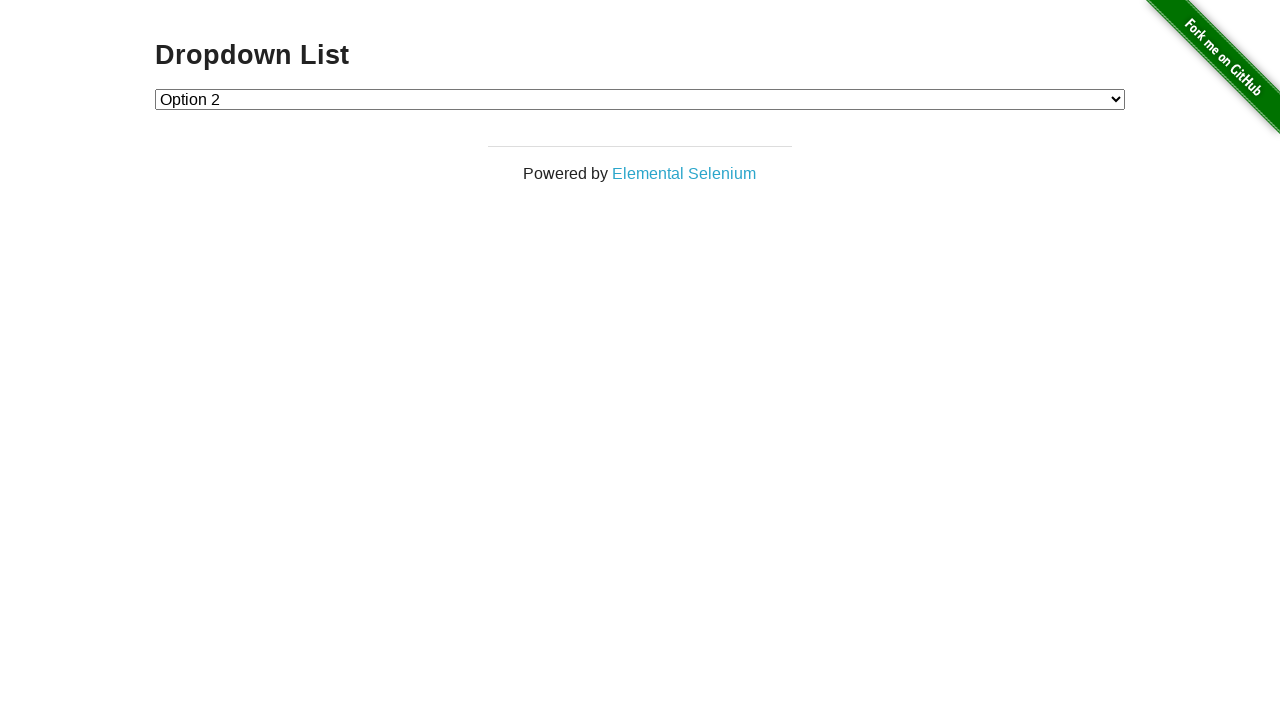

Verified option 0: 'Please select an option' matches expected 'Please select an option'
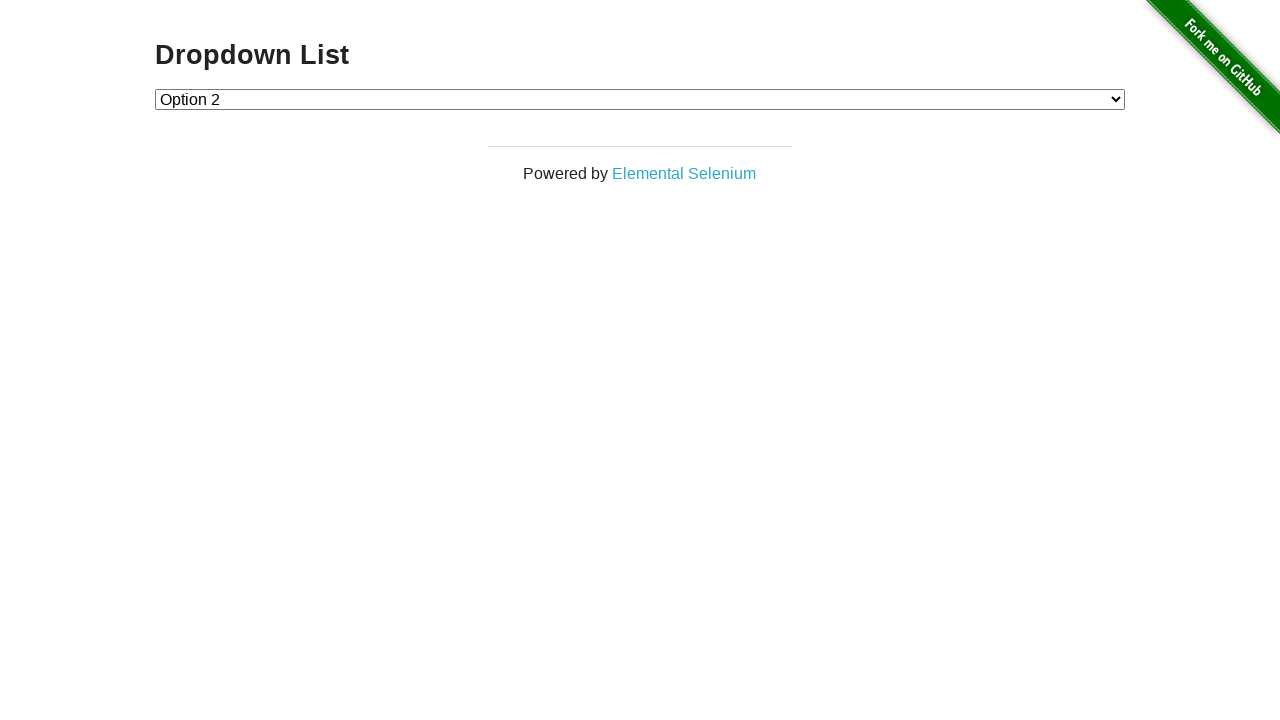

Verified option 1: 'Option 1' matches expected 'Option 1'
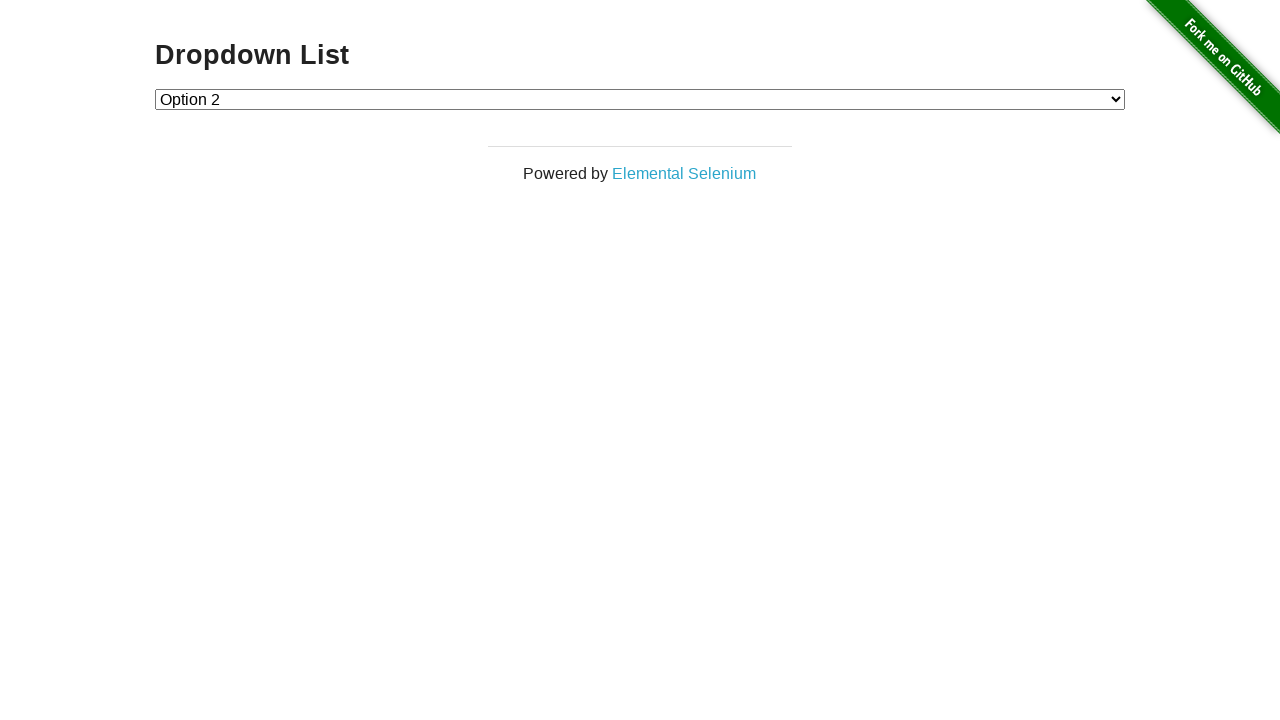

Verified option 2: 'Option 2' matches expected 'Option 2'
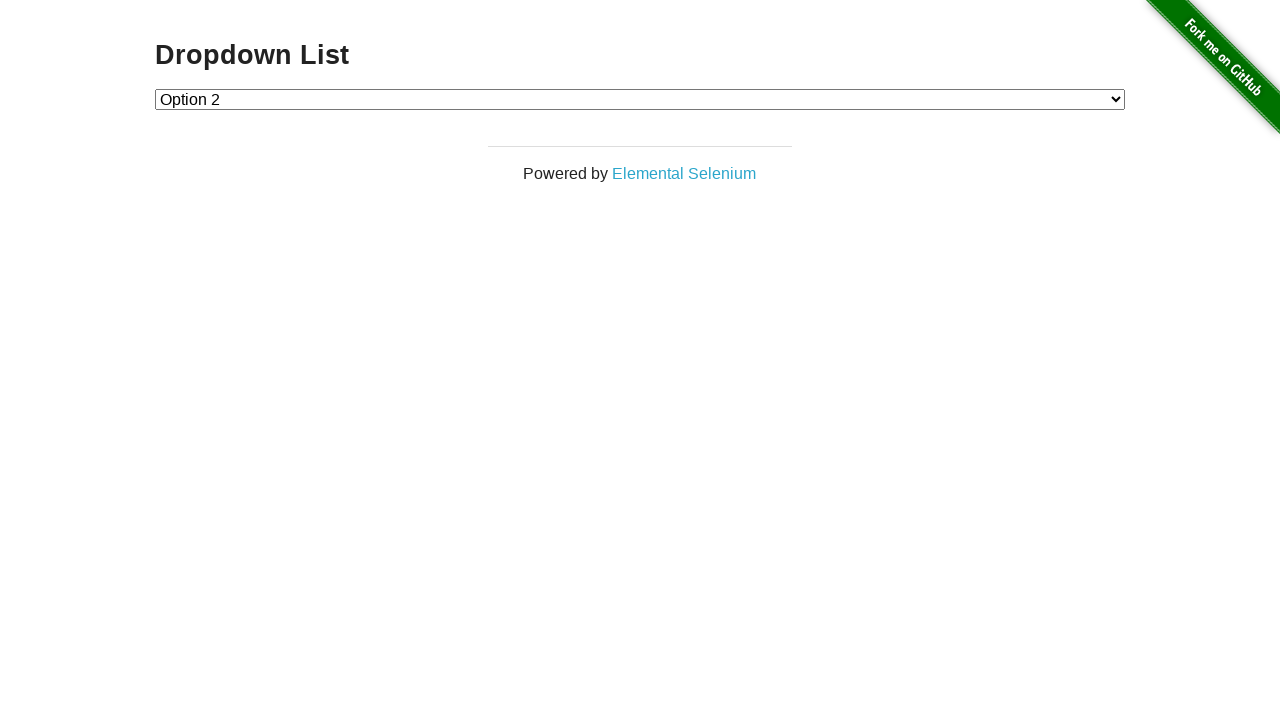

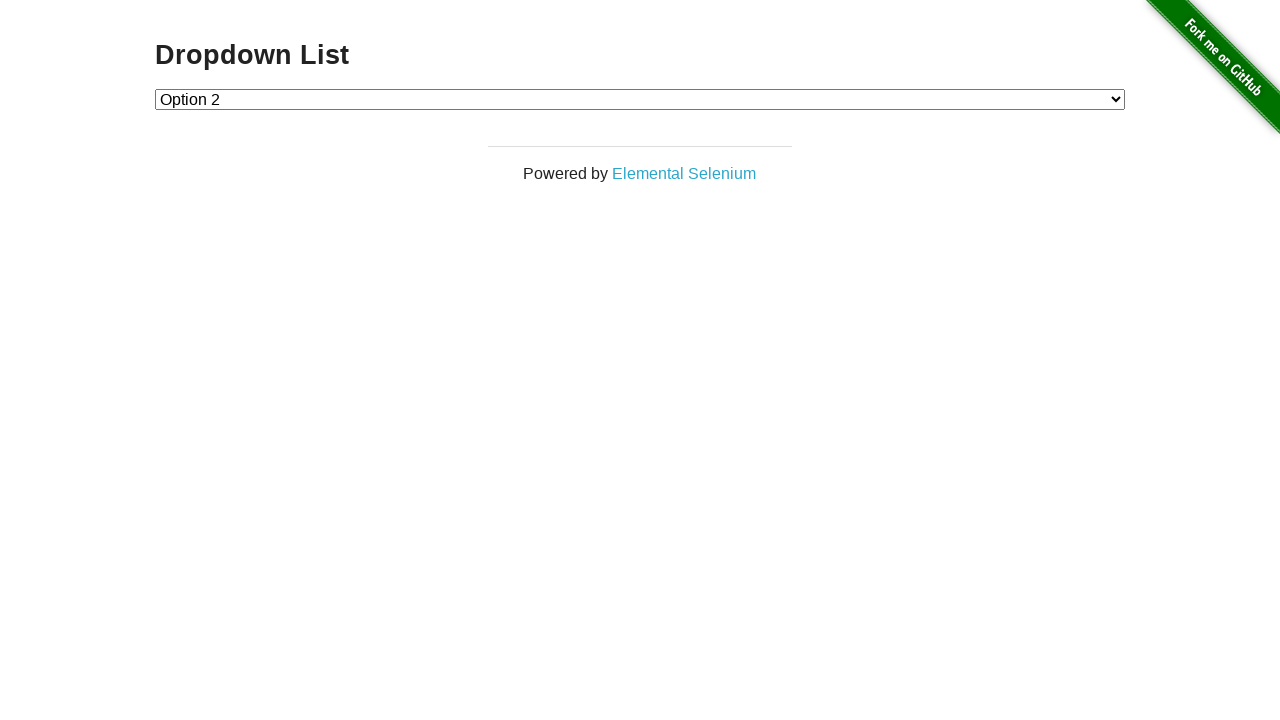